Tests the Add/Remove Elements functionality by clicking the "Add Element" button five times and verifying that Delete buttons are created

Starting URL: https://the-internet.herokuapp.com/add_remove_elements/

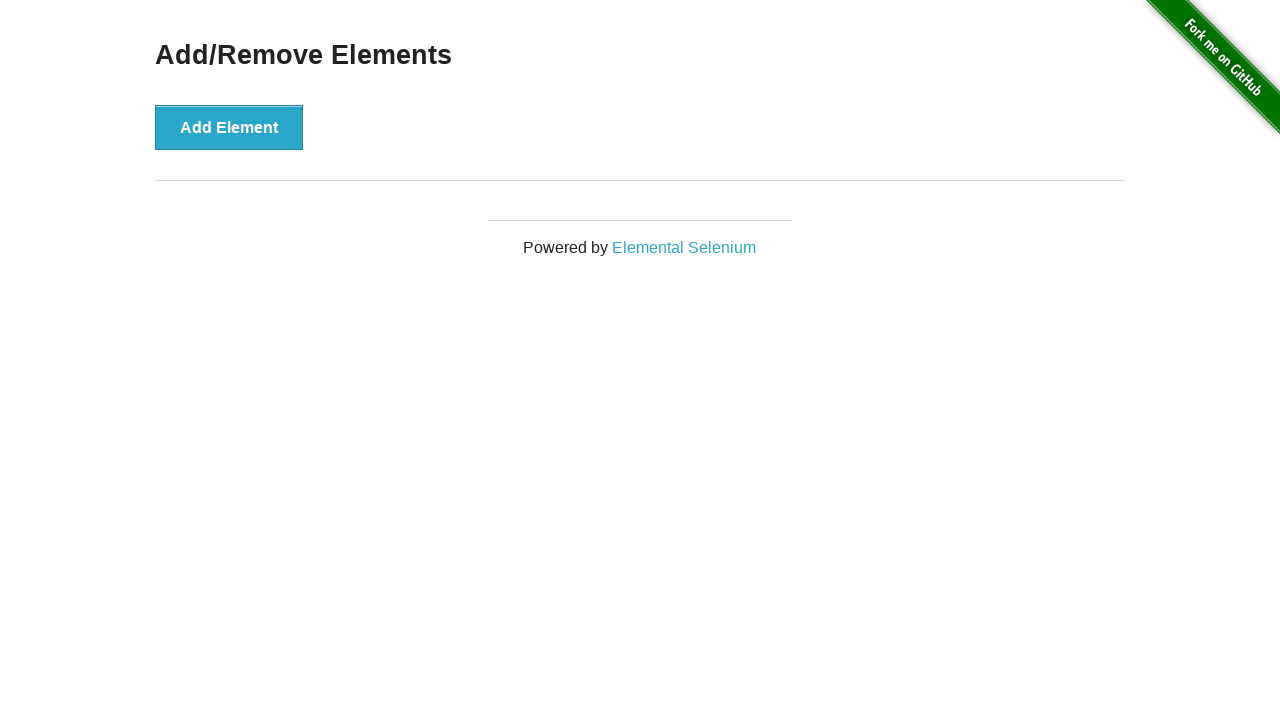

Clicked 'Add Element' button at (229, 127) on [onclick='addElement()']
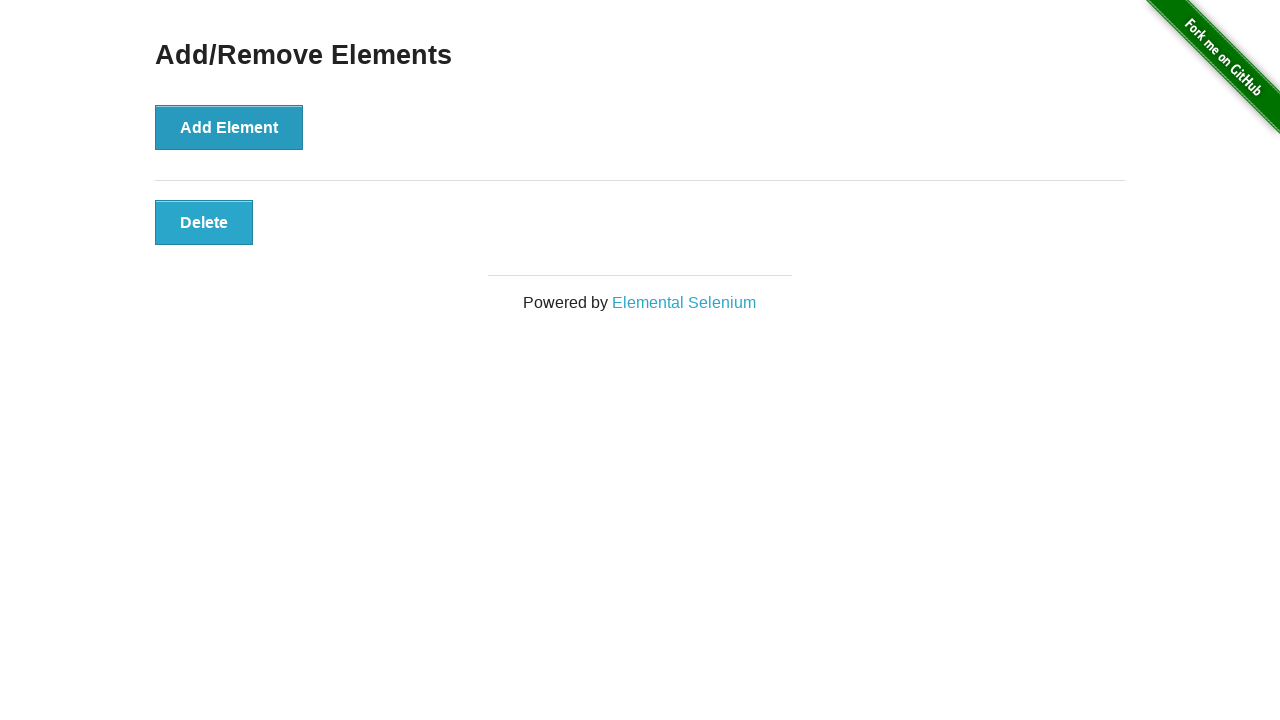

Clicked 'Add Element' button at (229, 127) on [onclick='addElement()']
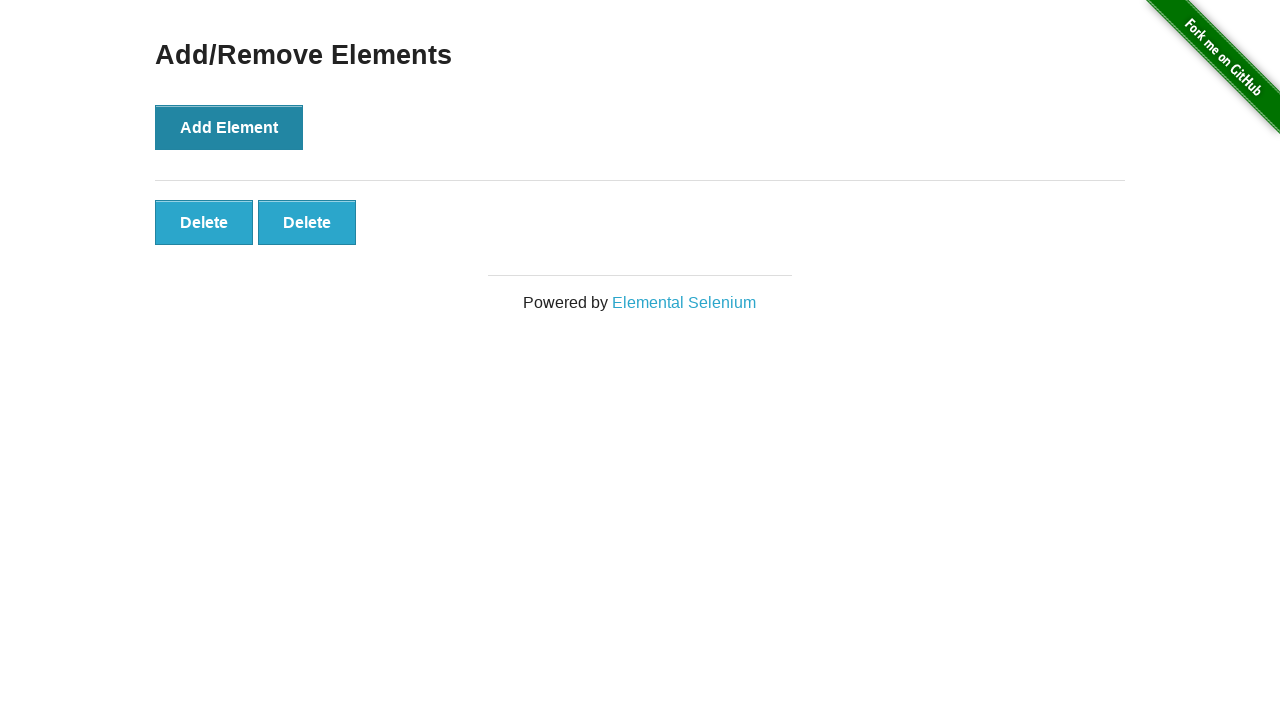

Clicked 'Add Element' button at (229, 127) on [onclick='addElement()']
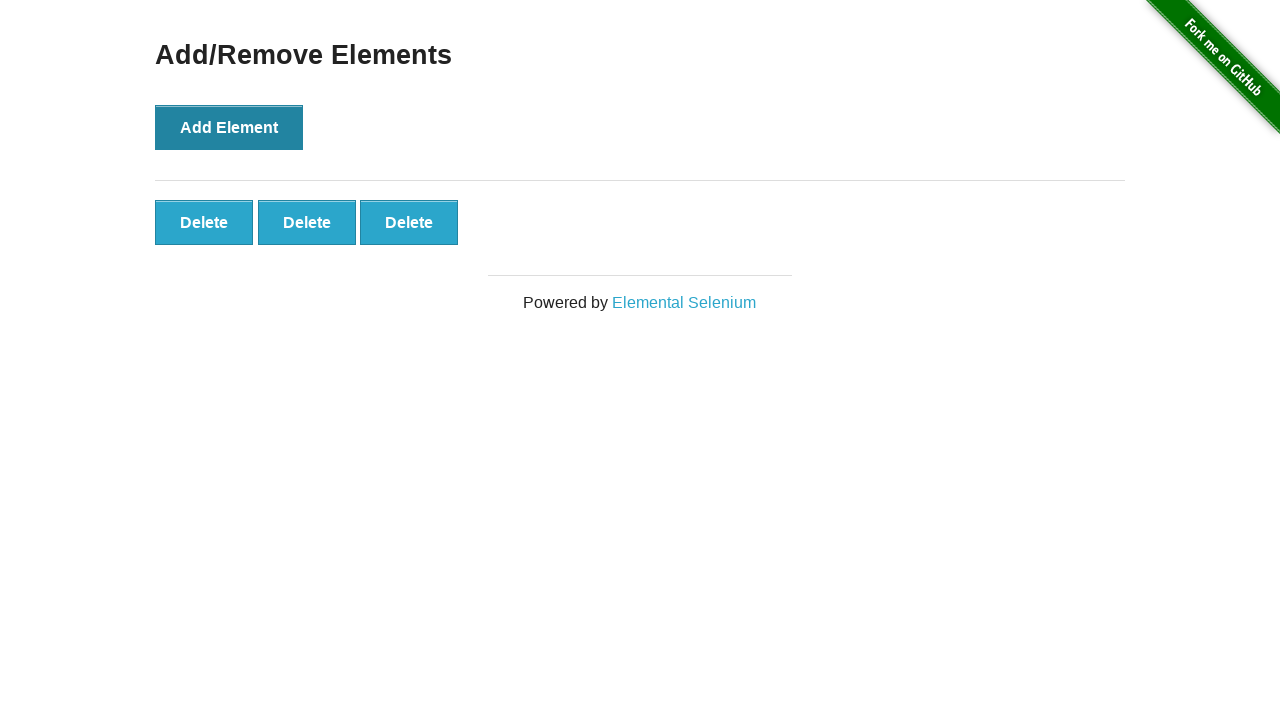

Clicked 'Add Element' button at (229, 127) on [onclick='addElement()']
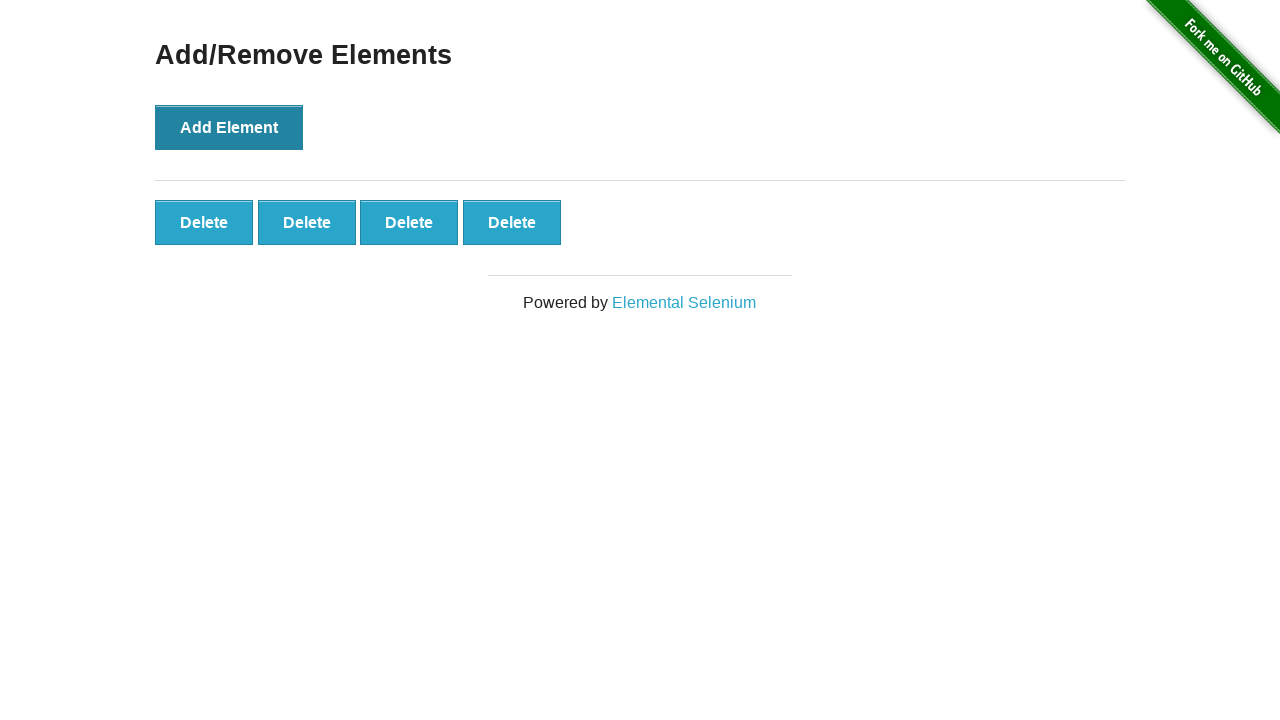

Clicked 'Add Element' button at (229, 127) on [onclick='addElement()']
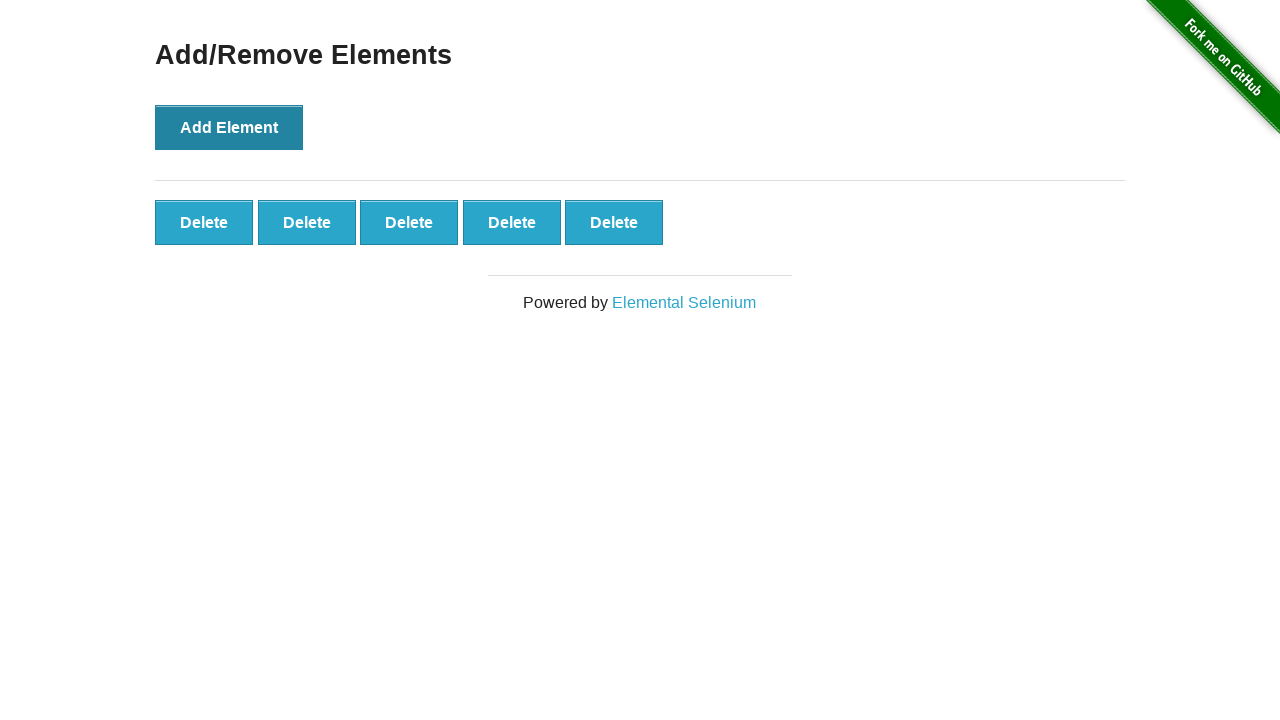

Delete buttons loaded after adding elements
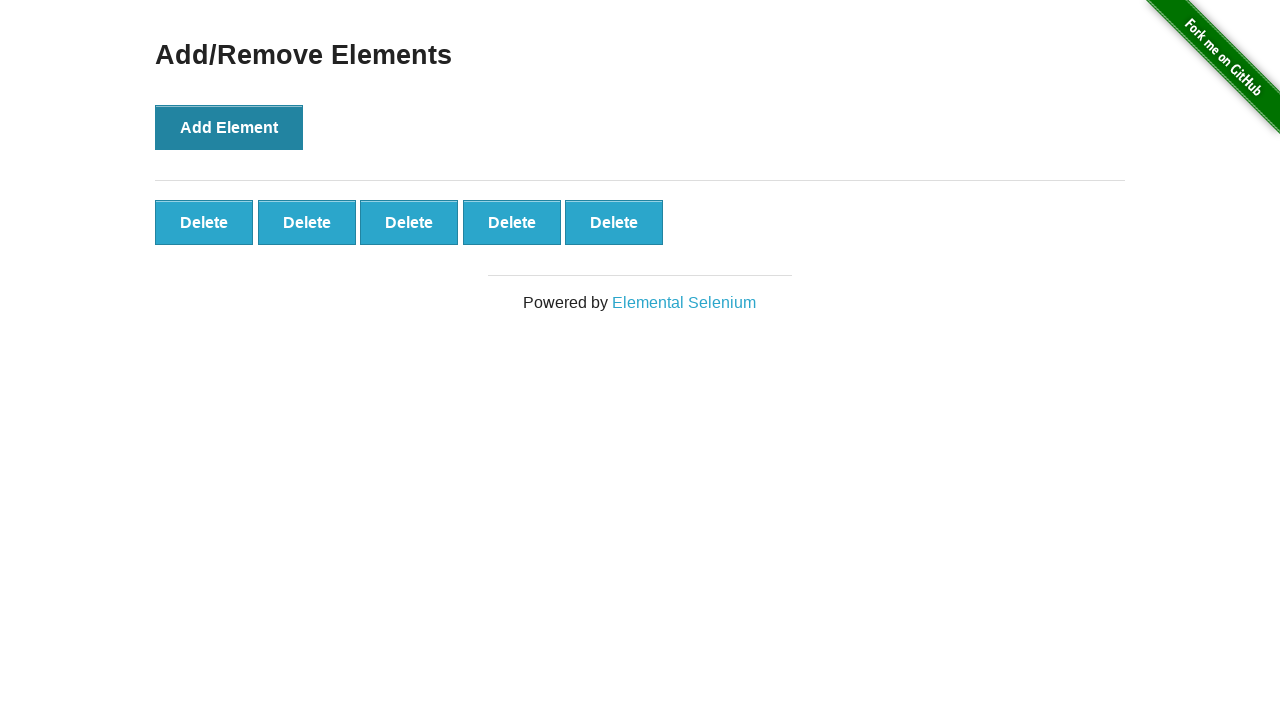

Verified that 5 Delete buttons are present
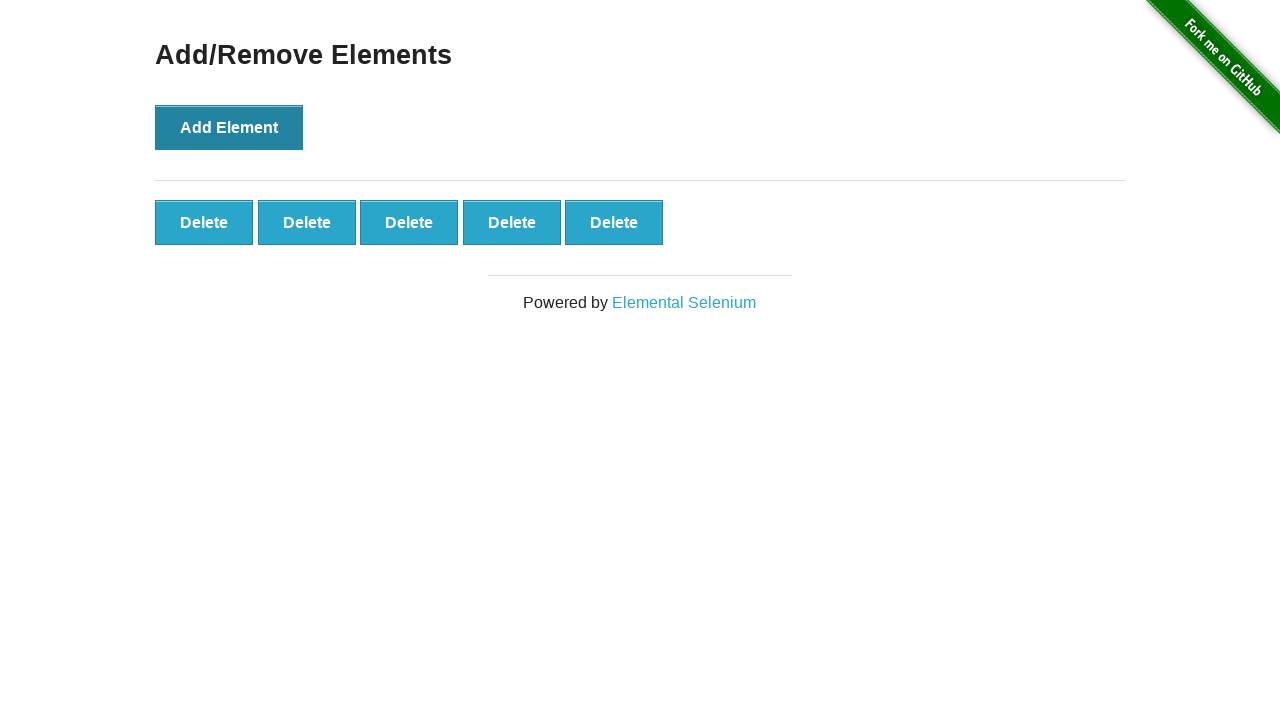

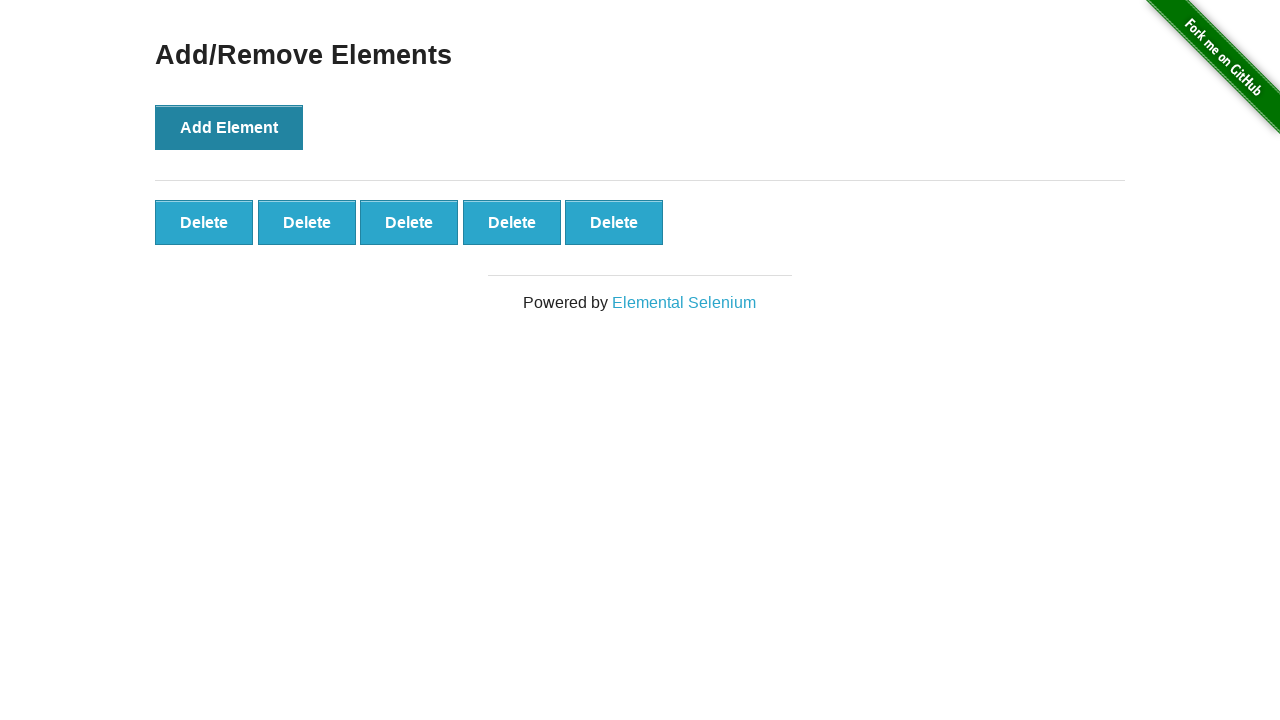